Tests the Limitless TCG deck image generator by entering a Pokemon card decklist into the input field and submitting the form to generate card images.

Starting URL: https://limitlesstcg.com/tools/imggen

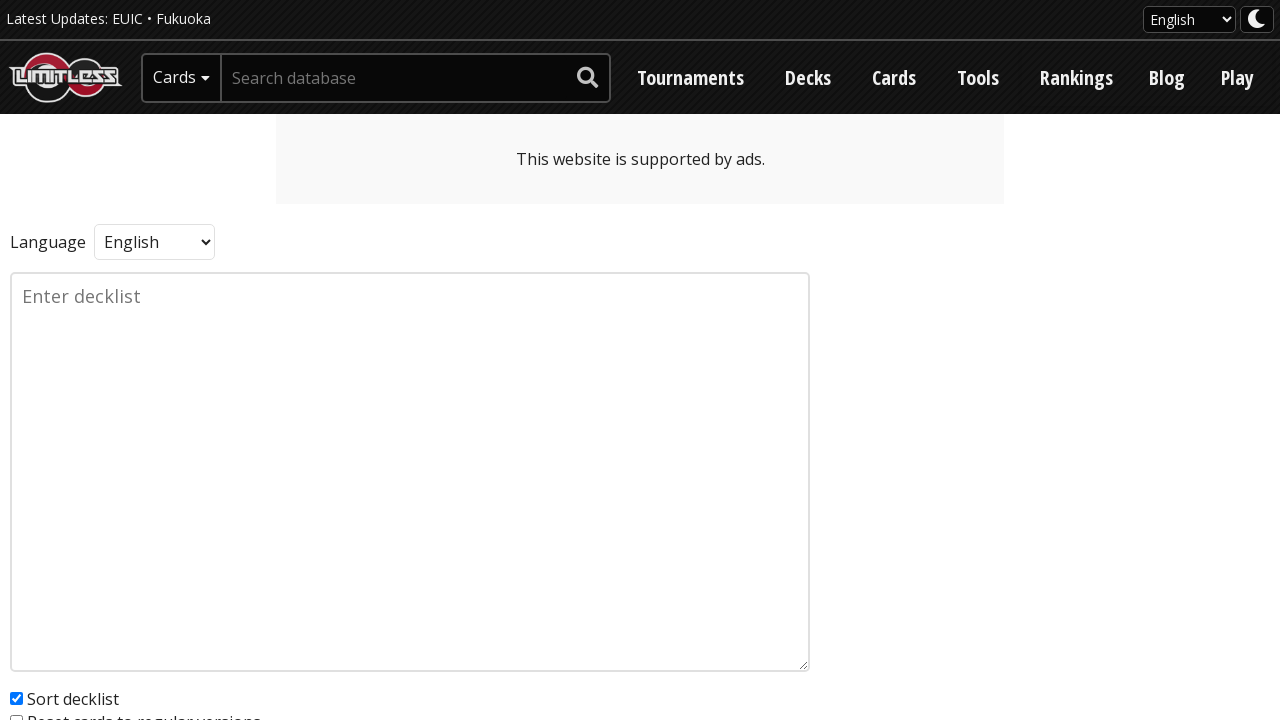

Cleared the decklist input text area on textarea[name='input']
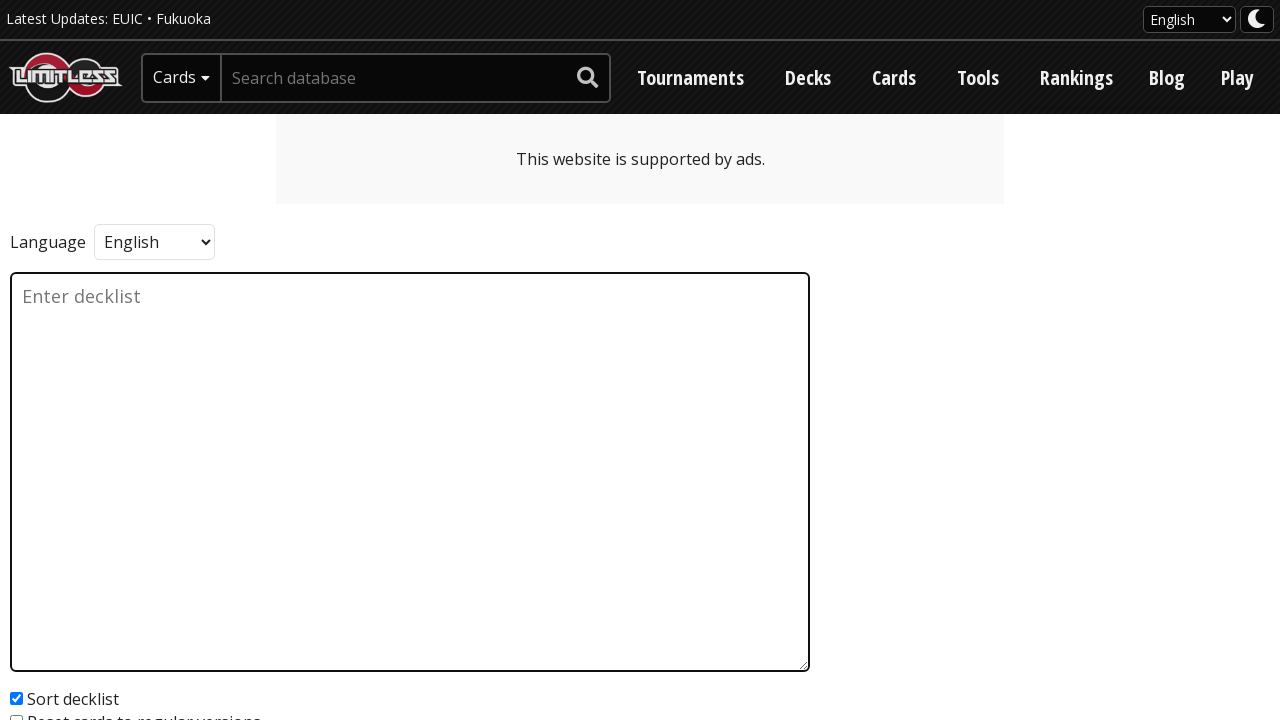

Filled the decklist input text area with sample Pokemon TCG decklist on textarea[name='input']
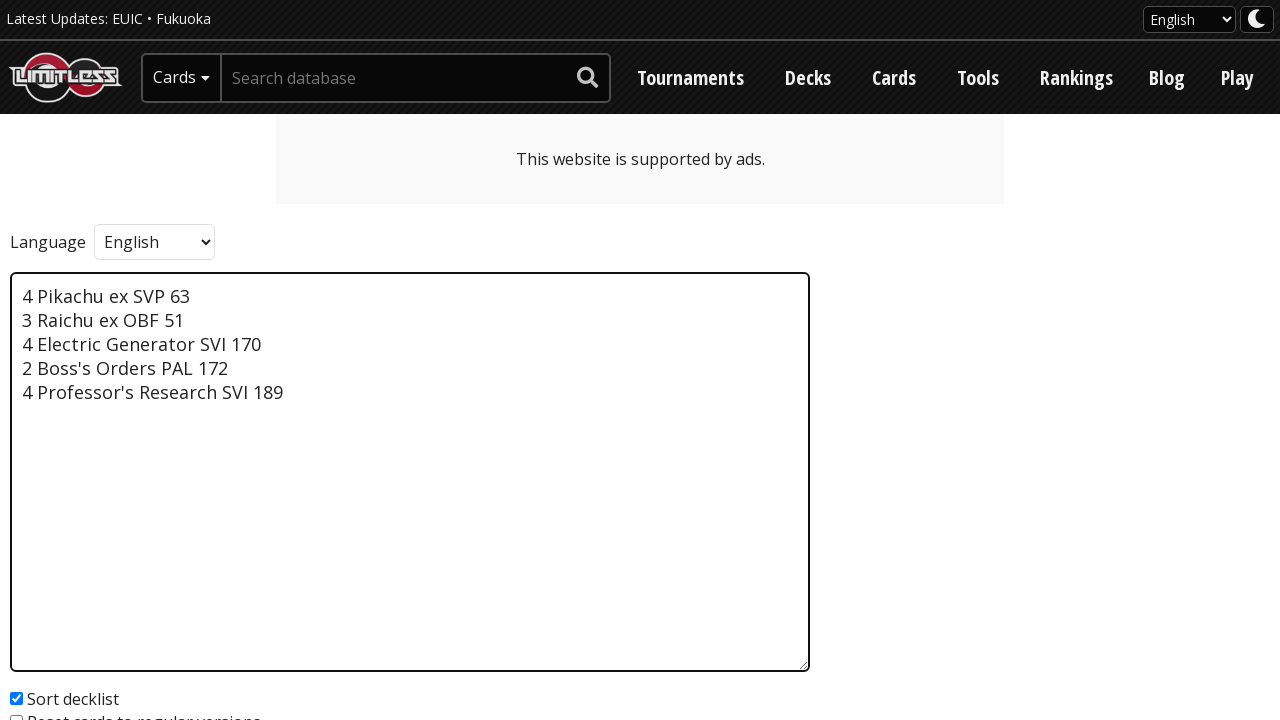

Clicked the Submit button to generate card images at (67, 440) on button[type='submit']:has-text('Submit')
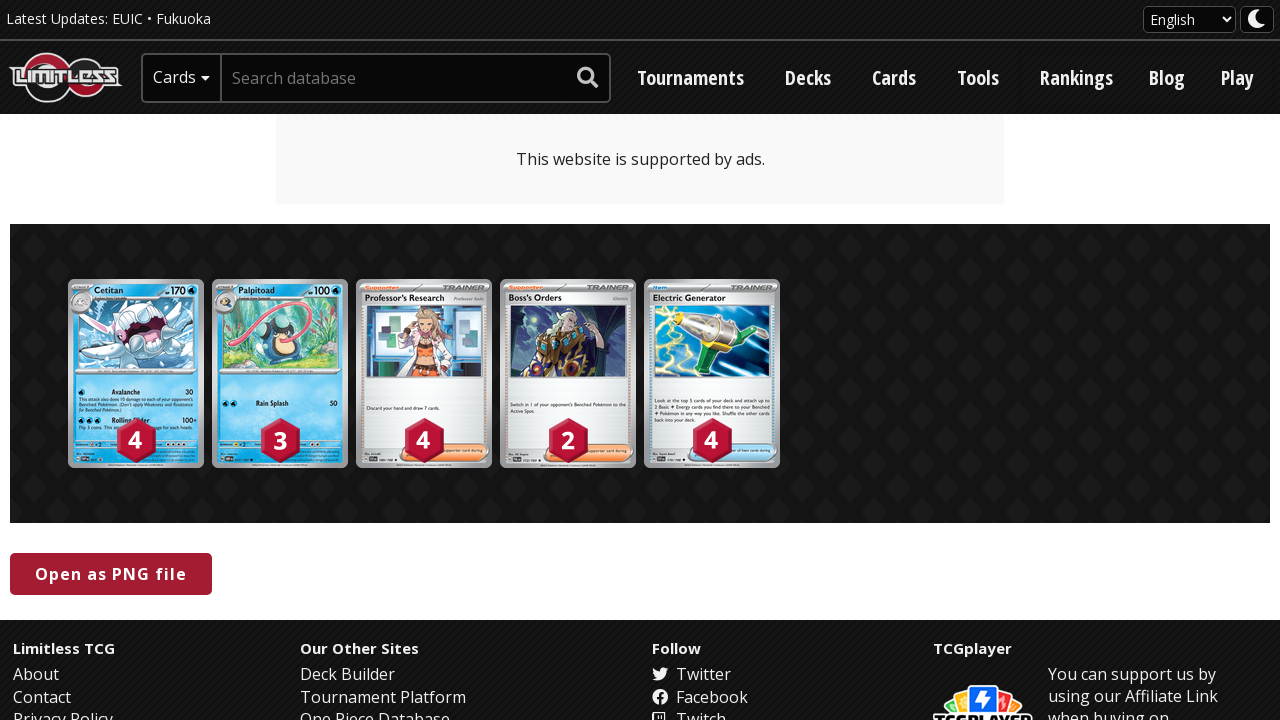

Card images loaded on the page
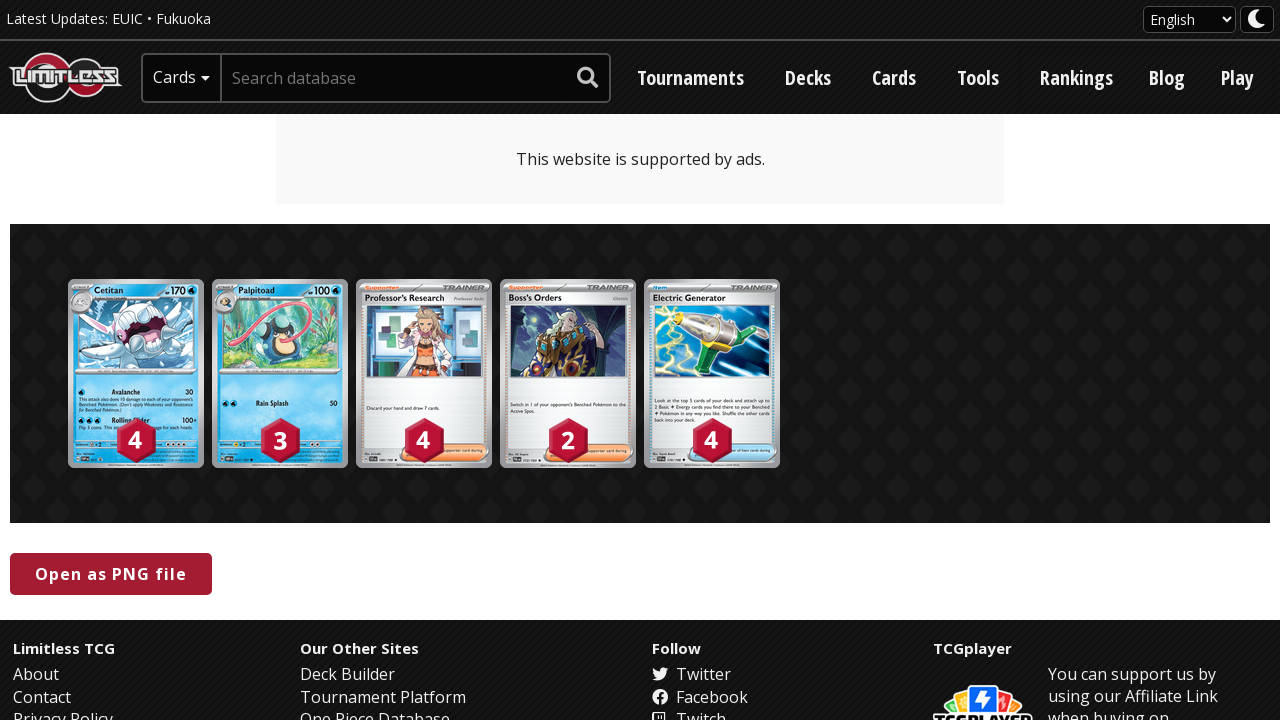

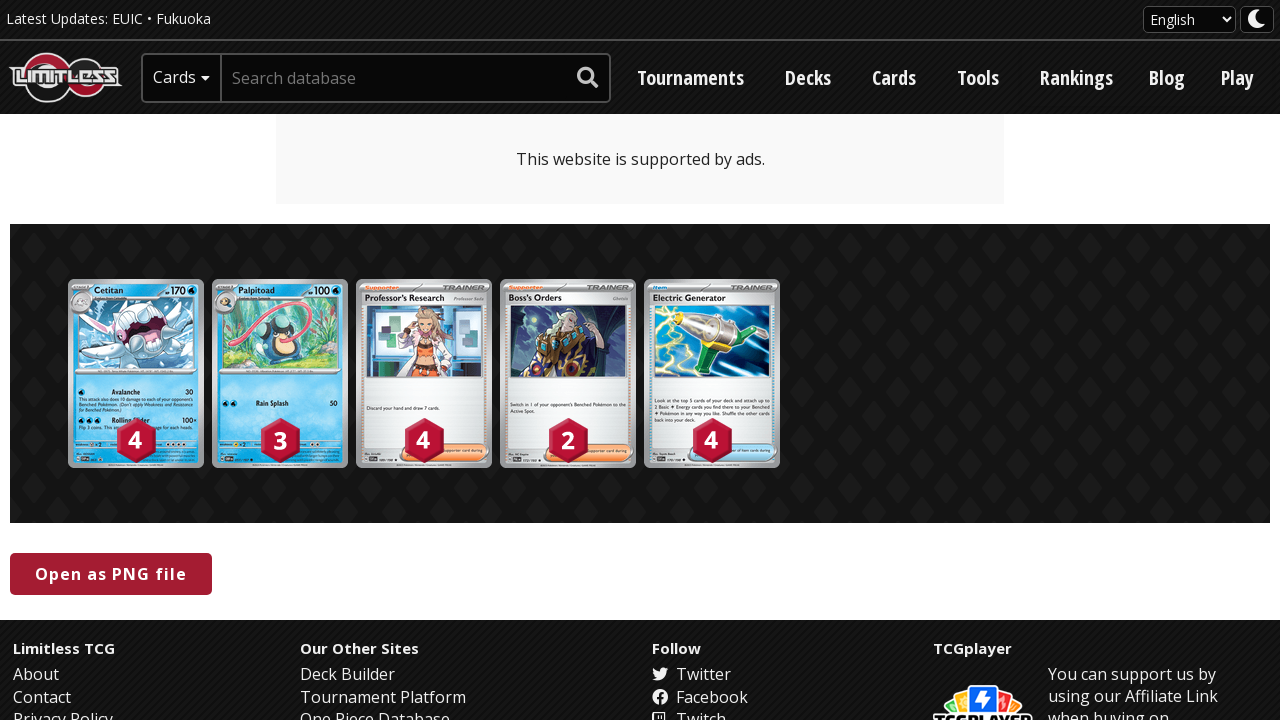